Tests passenger dropdown functionality by opening the dropdown, incrementing the adult passenger count 4 times, and closing the dropdown

Starting URL: https://rahulshettyacademy.com/dropdownsPractise/

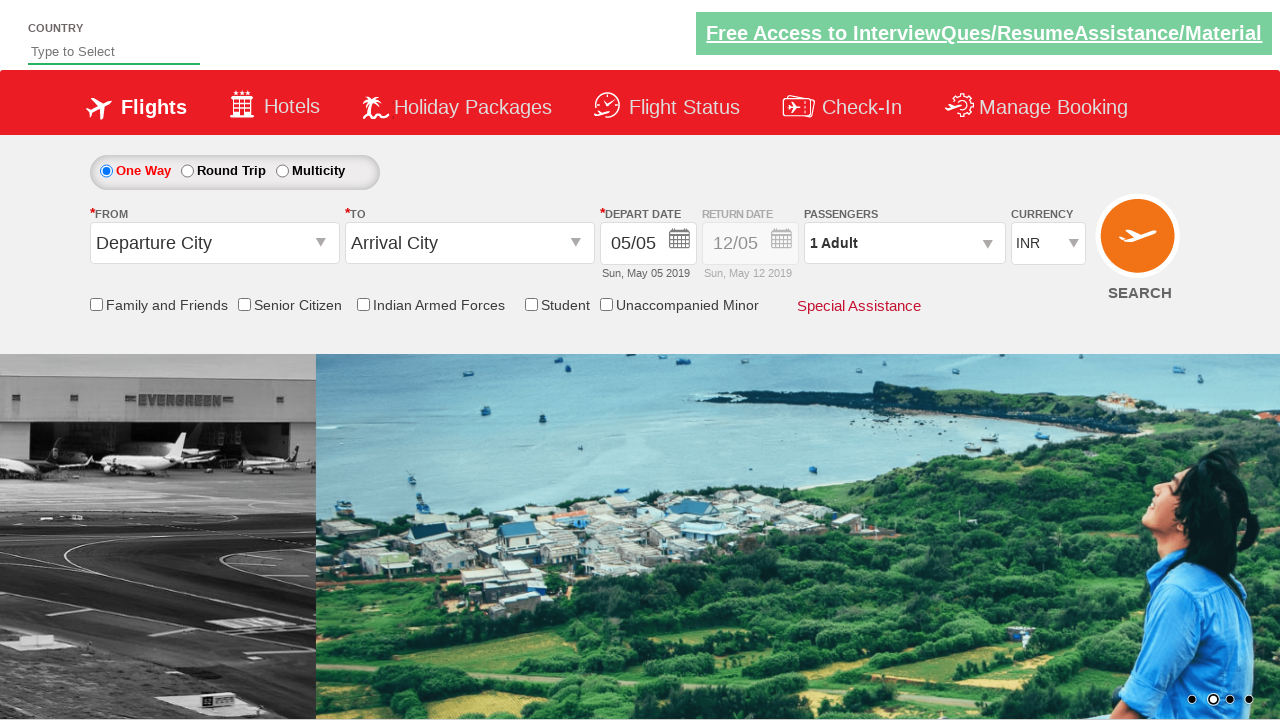

Clicked on passenger info dropdown to open it at (904, 243) on #divpaxinfo
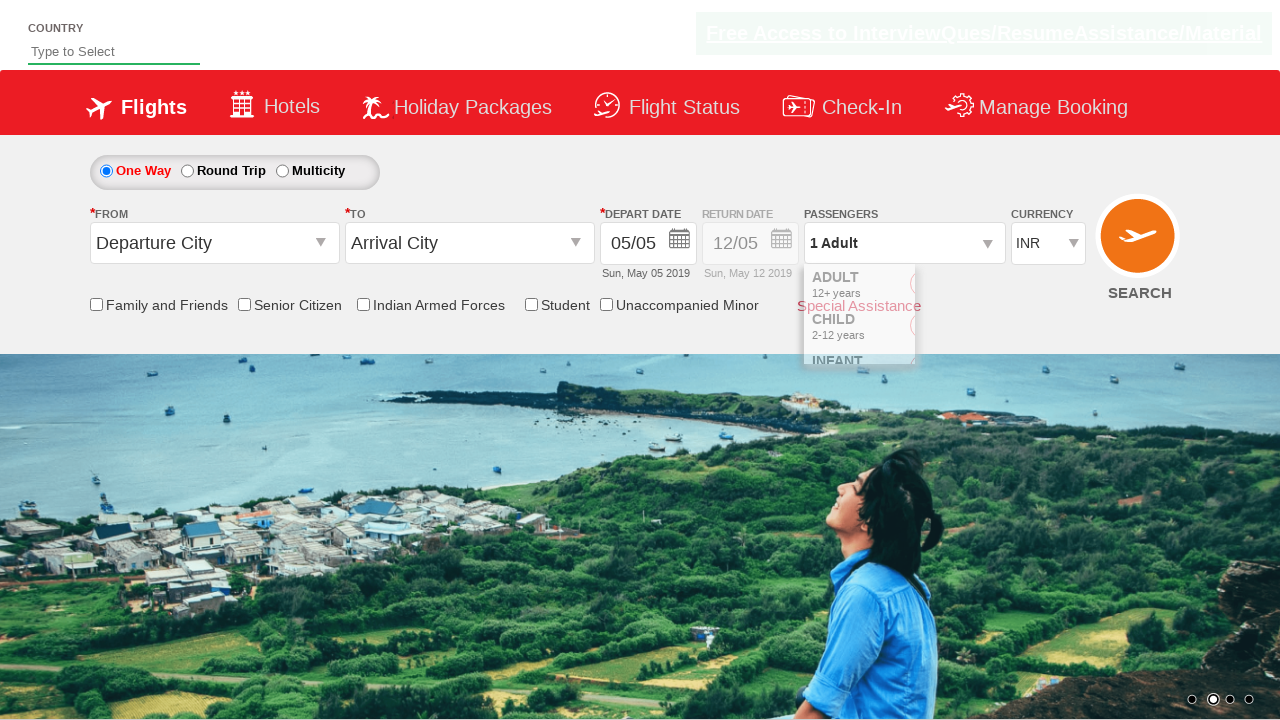

Waited for dropdown to be visible
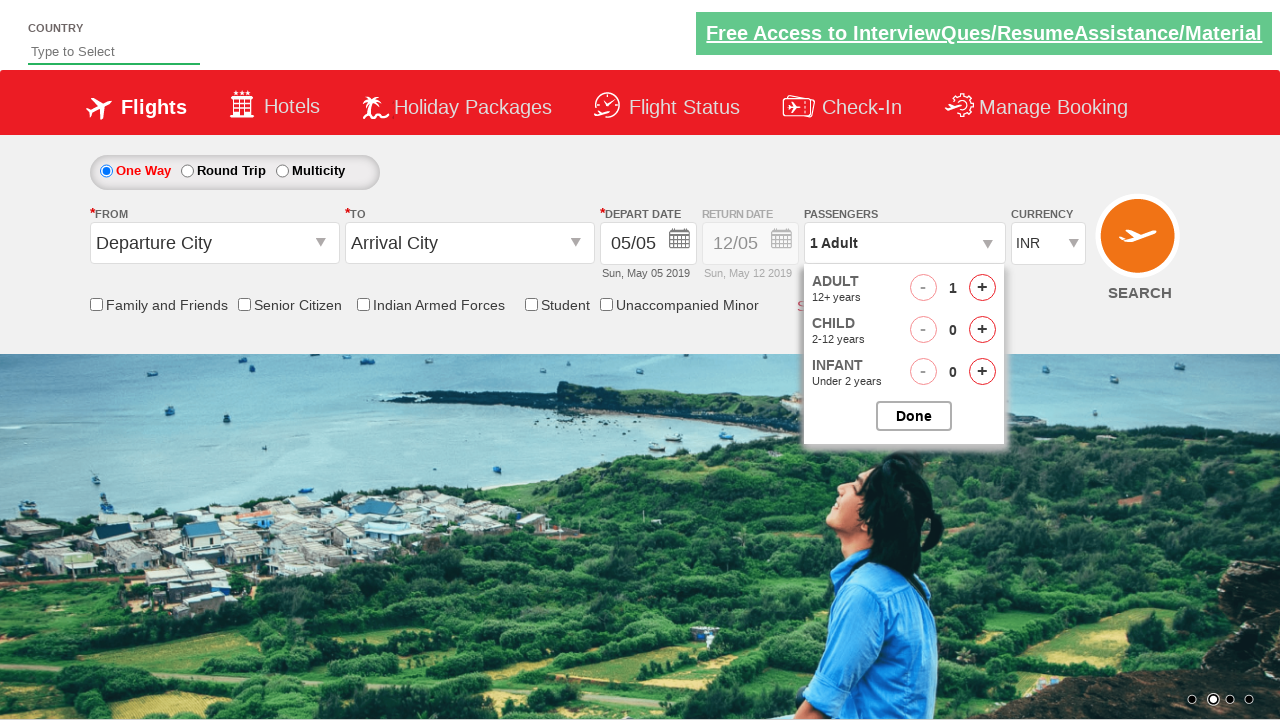

Incremented adult passenger count (iteration 1/4) at (982, 288) on #hrefIncAdt
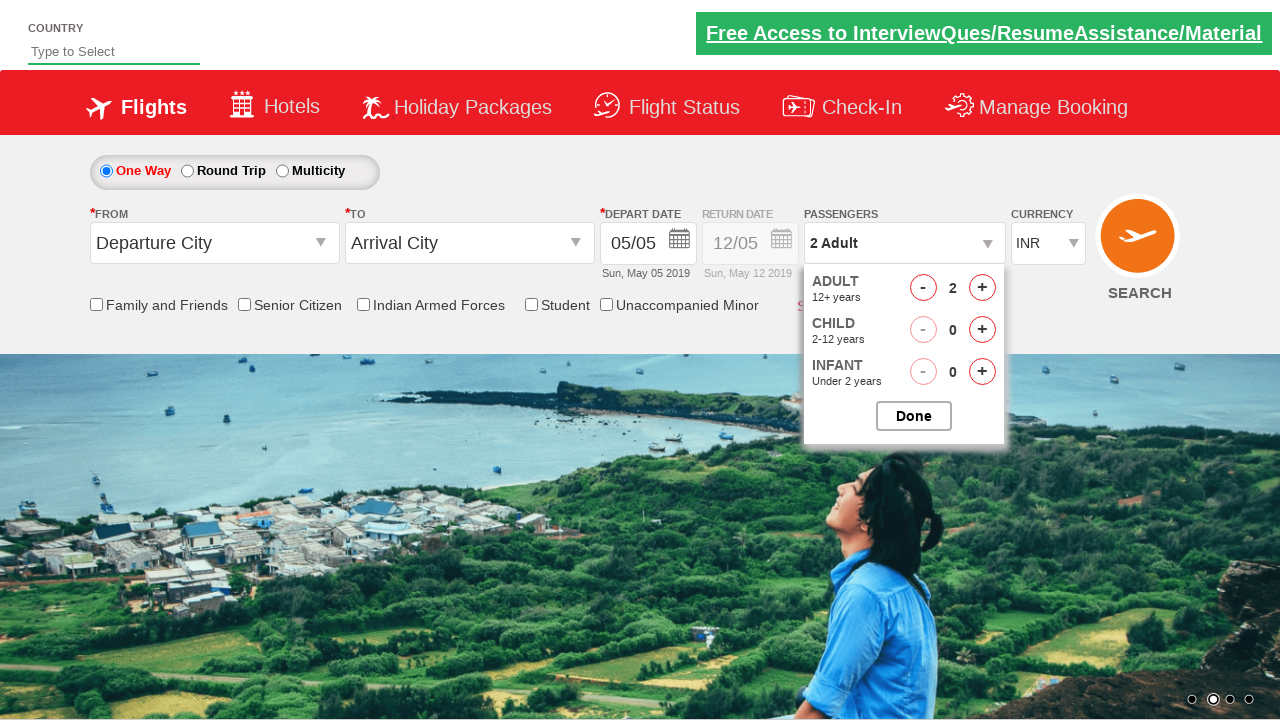

Incremented adult passenger count (iteration 2/4) at (982, 288) on #hrefIncAdt
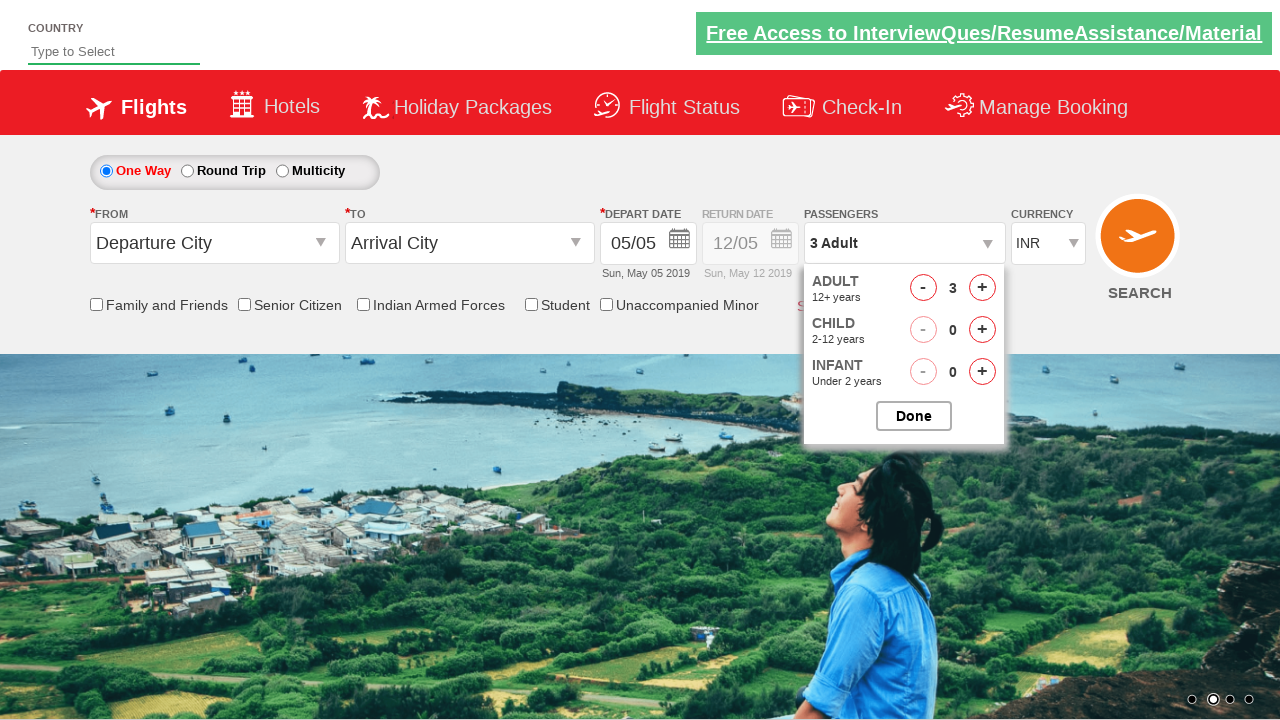

Incremented adult passenger count (iteration 3/4) at (982, 288) on #hrefIncAdt
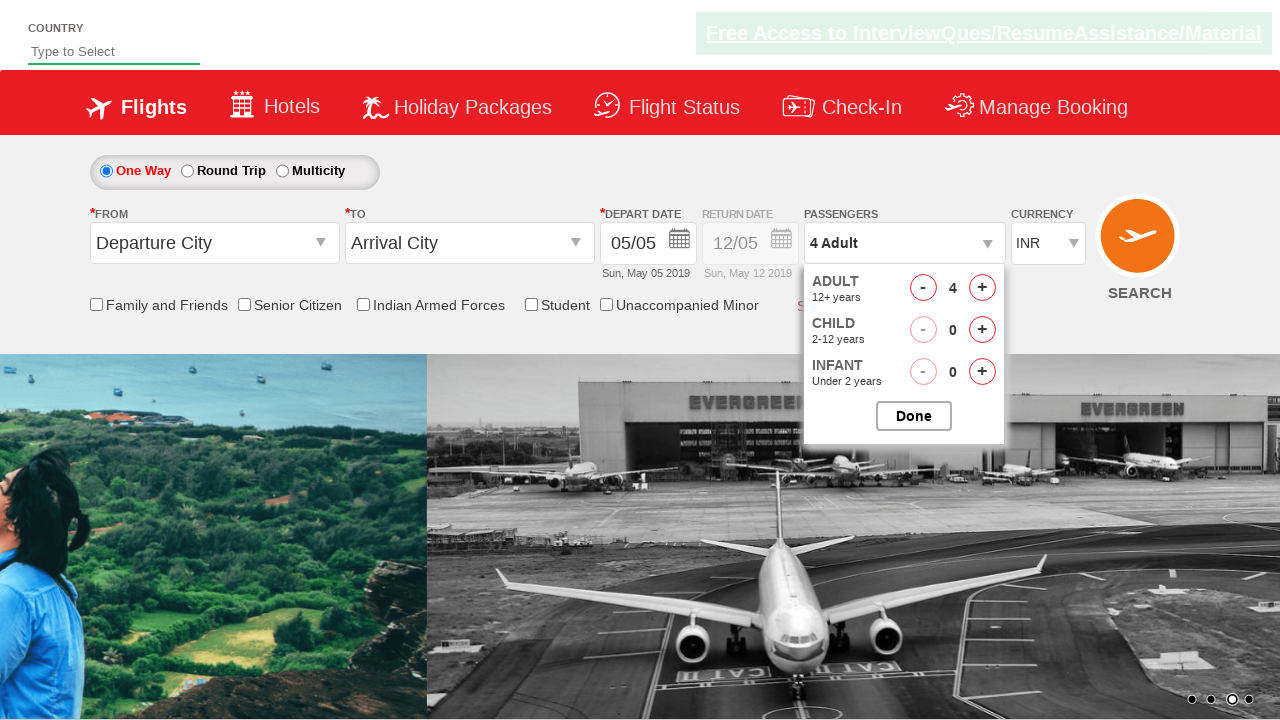

Incremented adult passenger count (iteration 4/4) at (982, 288) on #hrefIncAdt
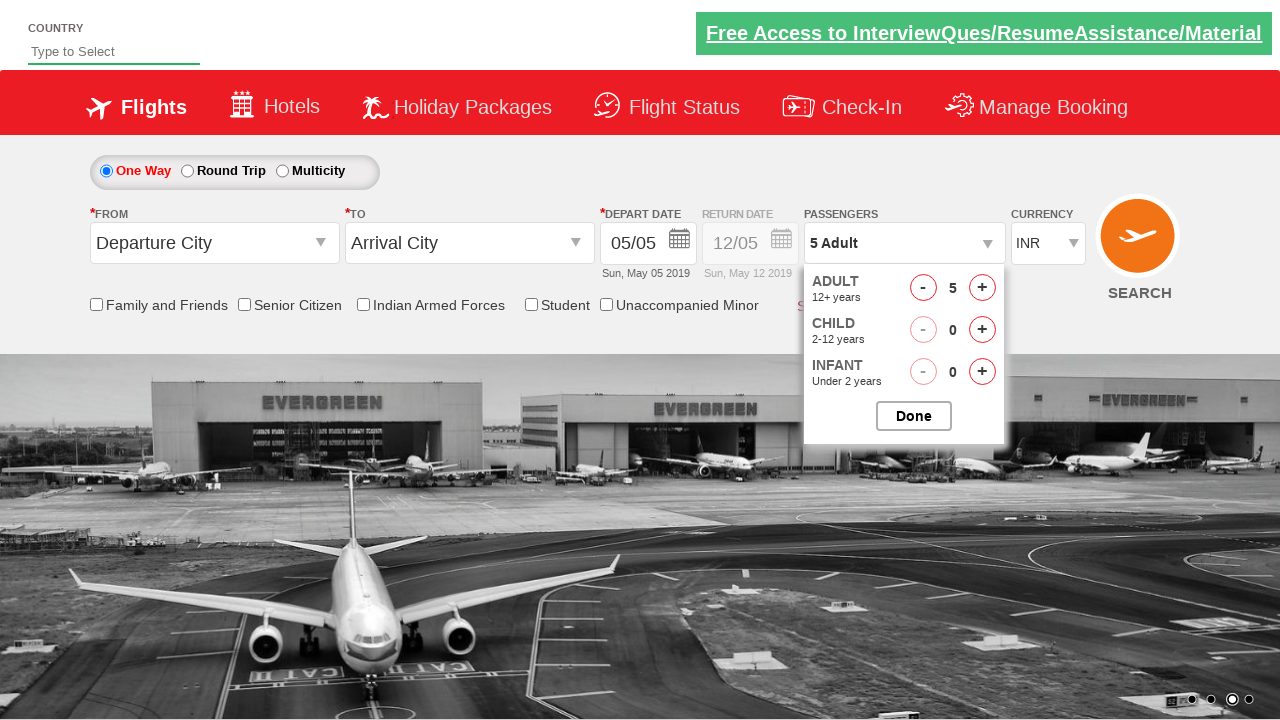

Clicked button to close passenger options dropdown at (914, 416) on #btnclosepaxoption
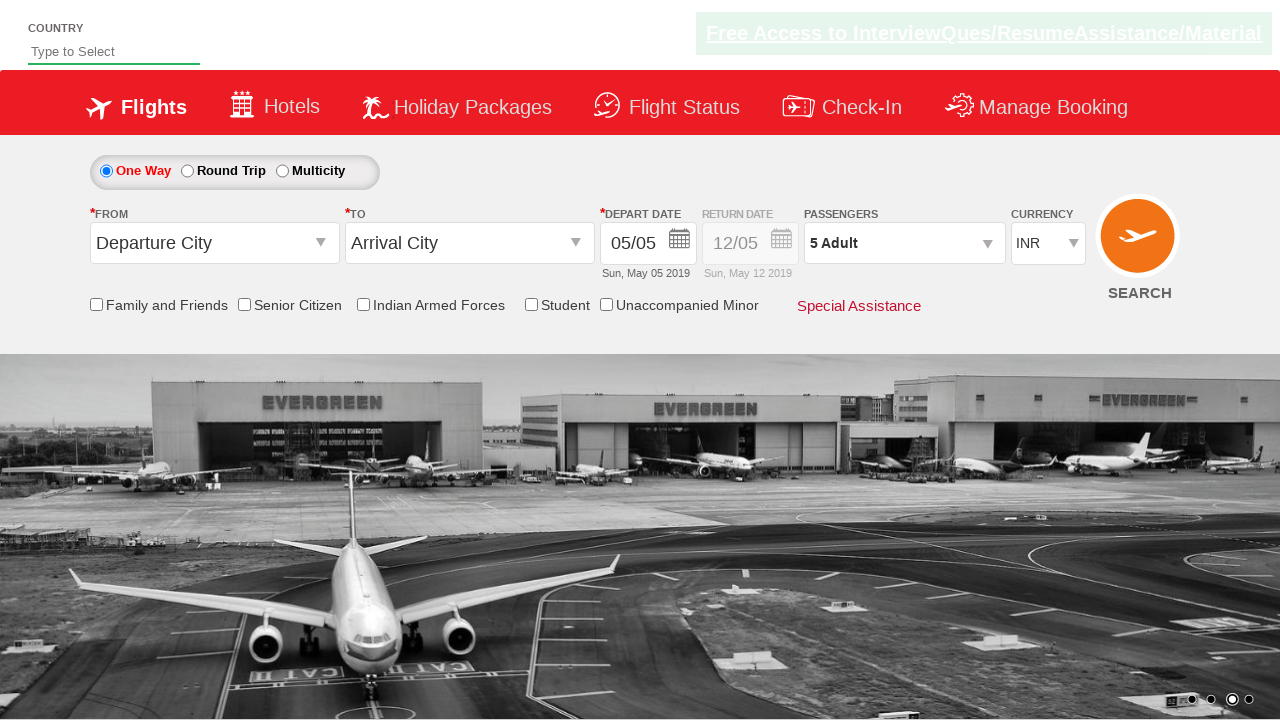

Confirmed dropdown closed and passenger info element is visible
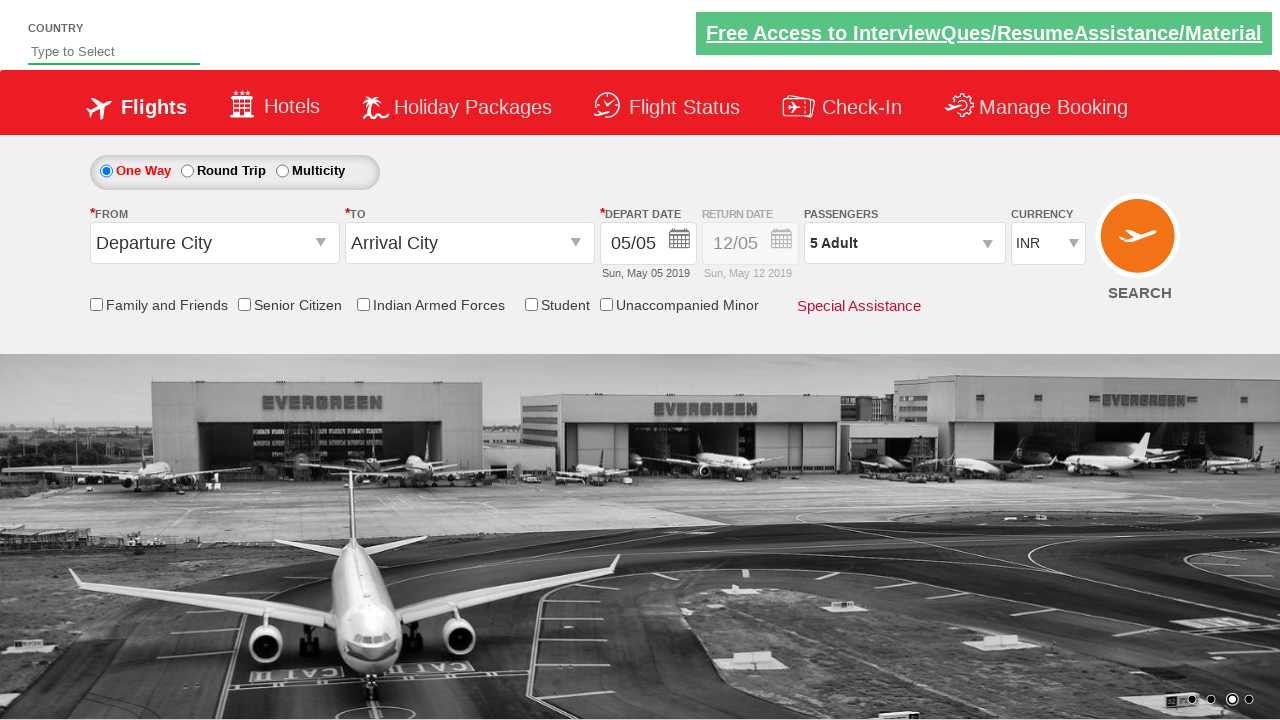

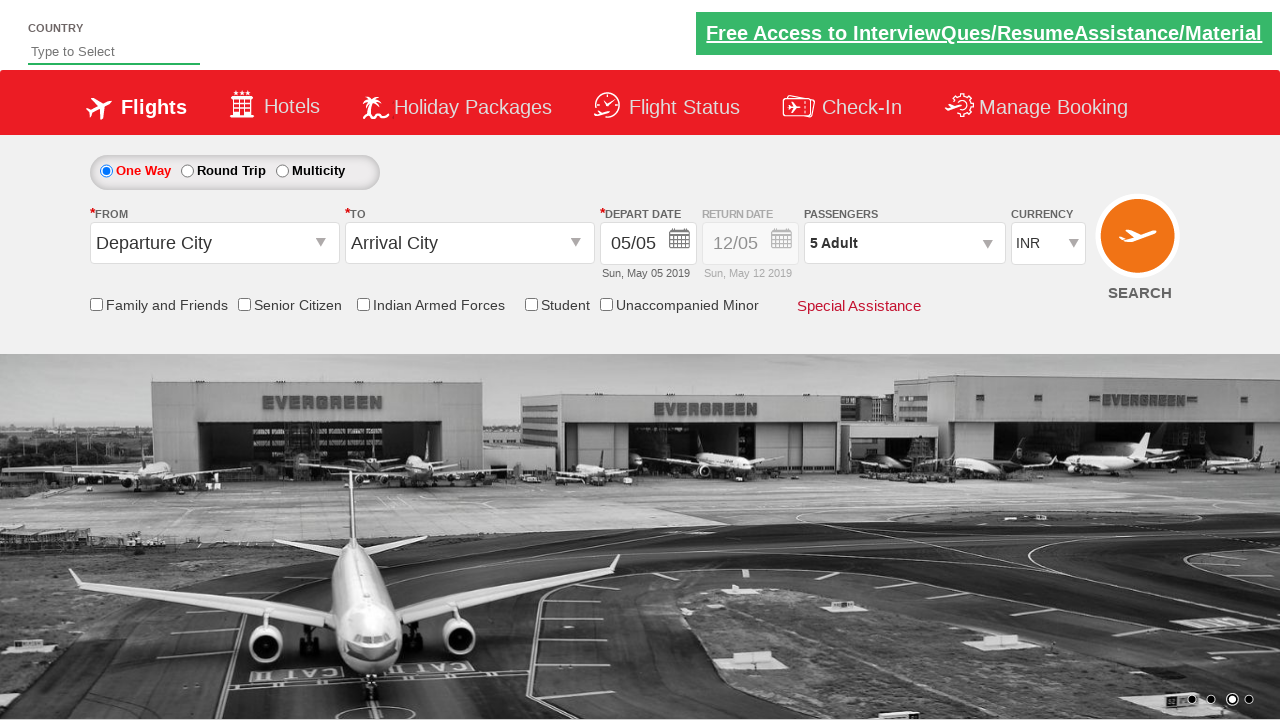